Tests browser window/tab handling by opening a new tab, switching to it, verifying content, and switching back to the parent window

Starting URL: https://demoqa.com/browser-windows

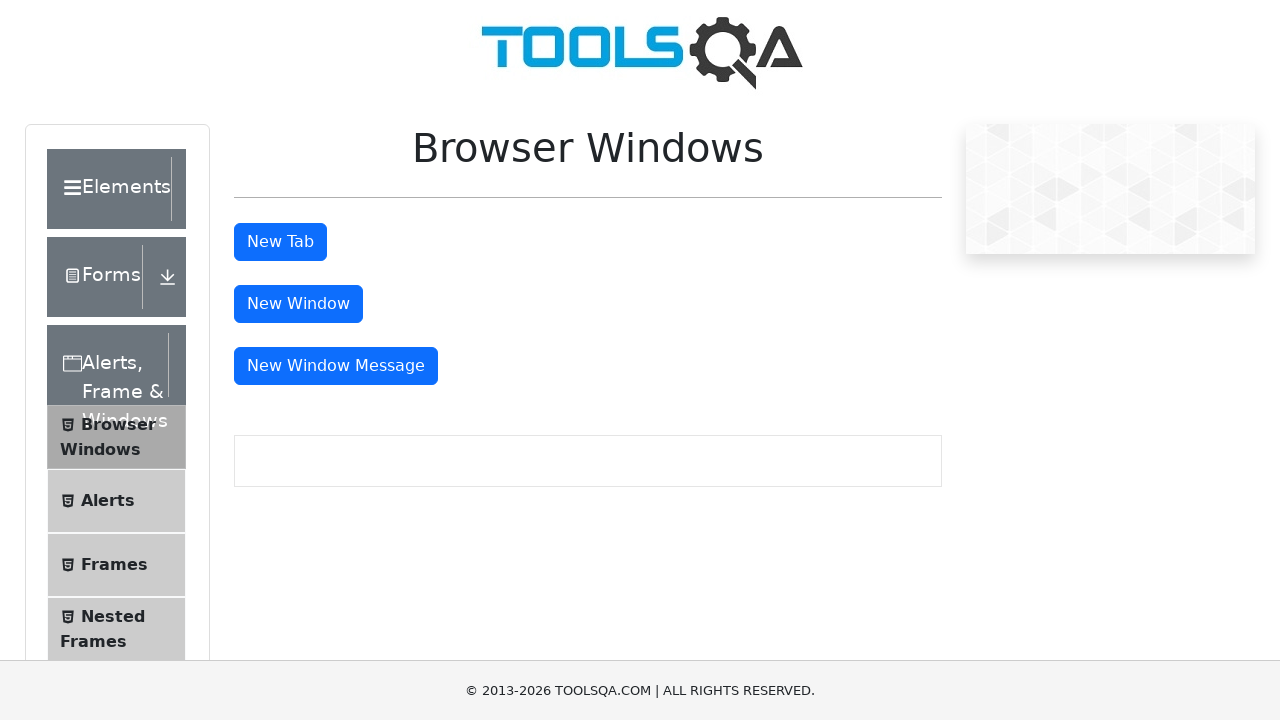

Clicked button to open new tab at (280, 242) on #tabButton
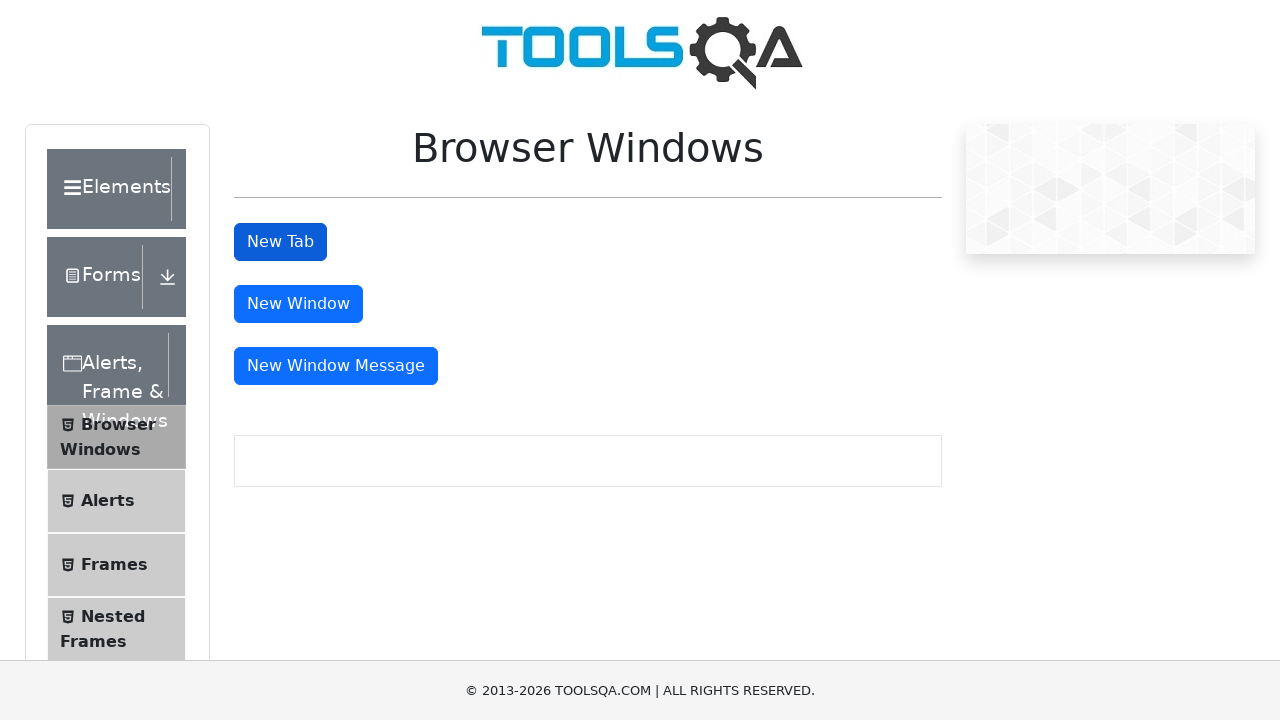

New tab opened and captured
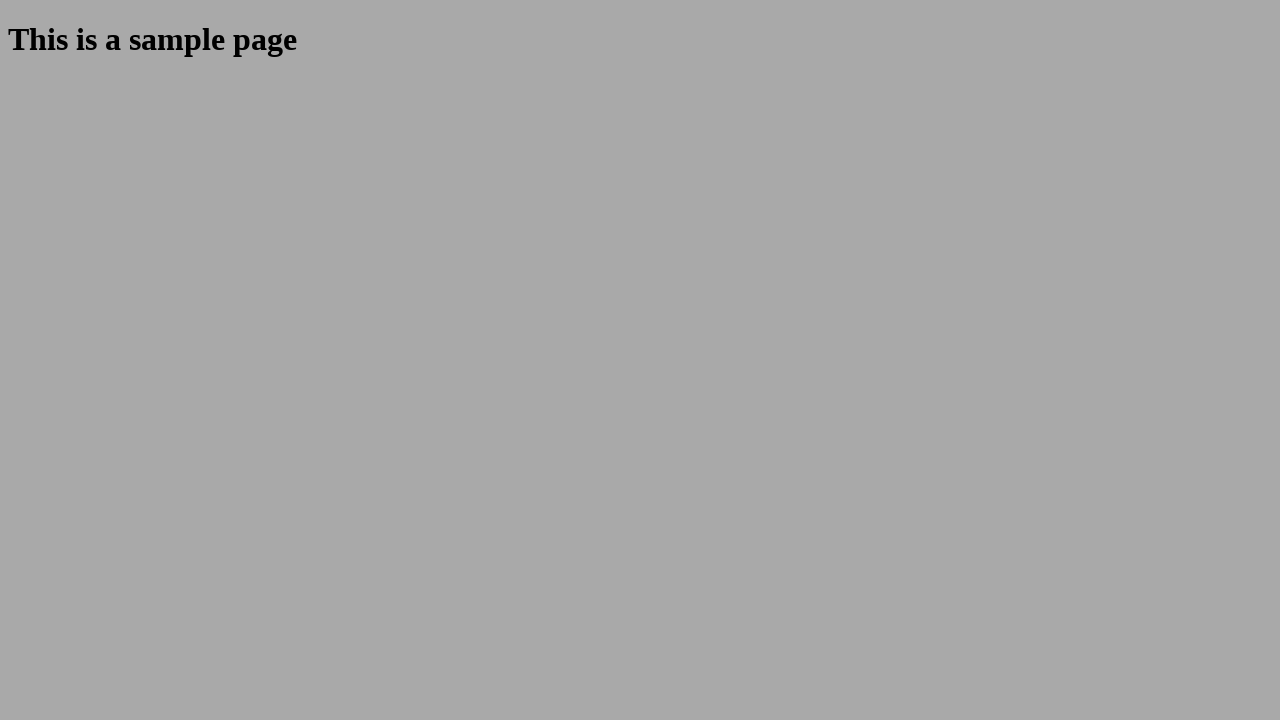

New tab fully loaded
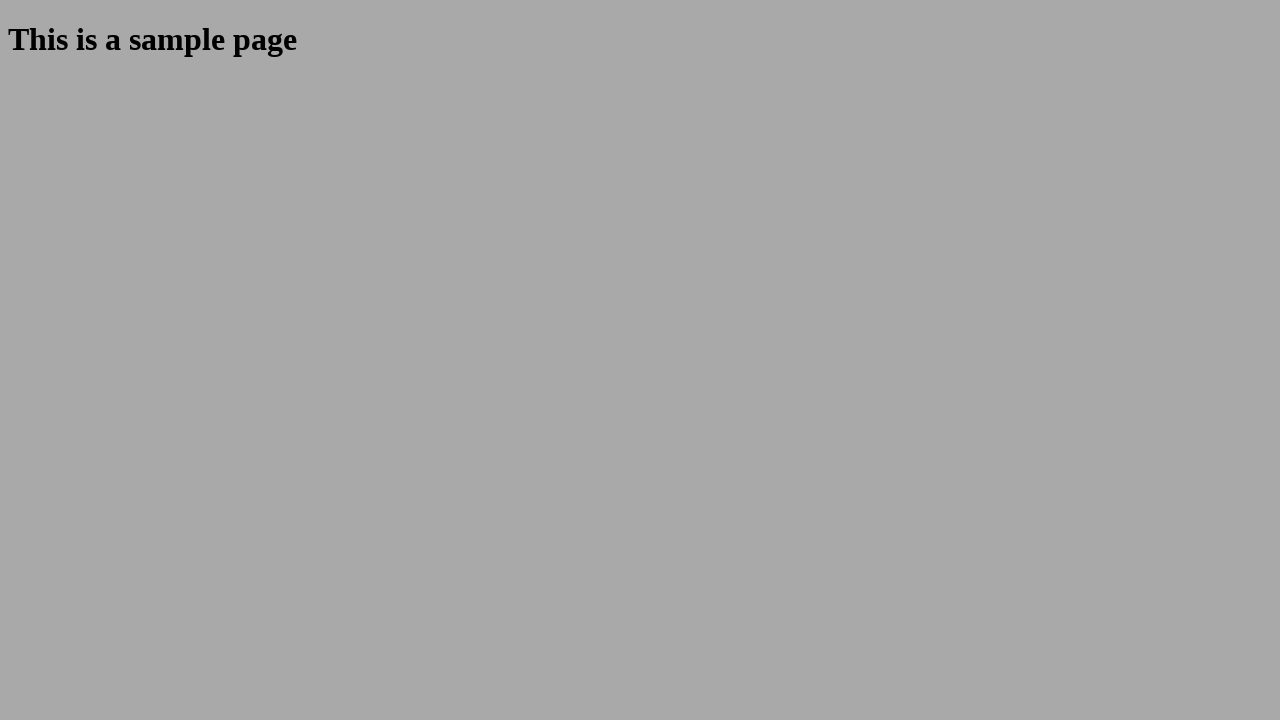

Located h1 header element on new tab
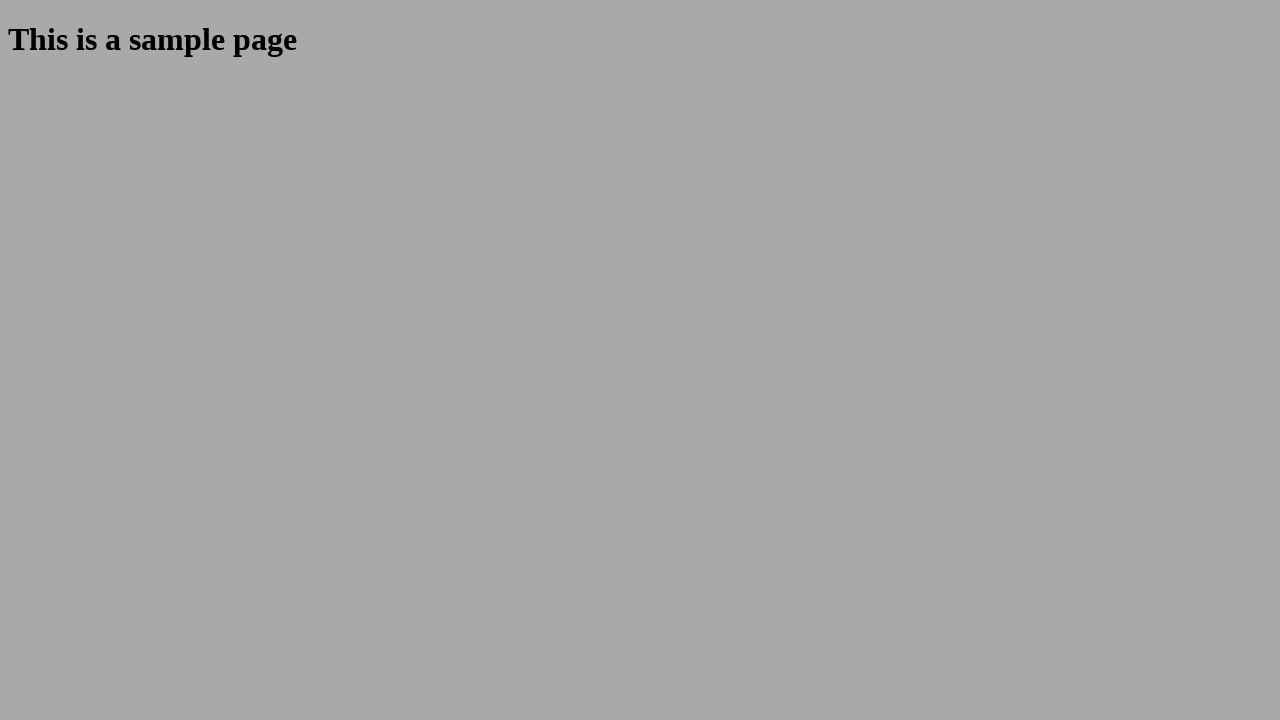

Retrieved header text: 'This is a sample page'
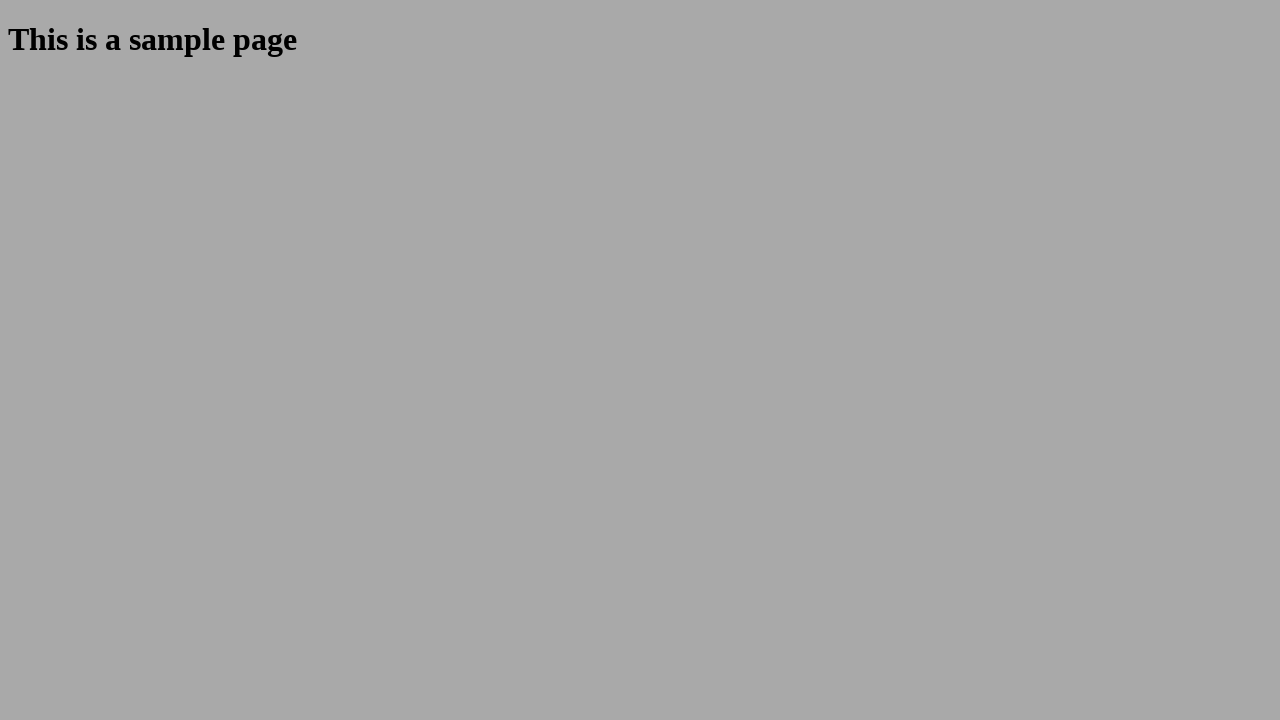

Printed header text to console
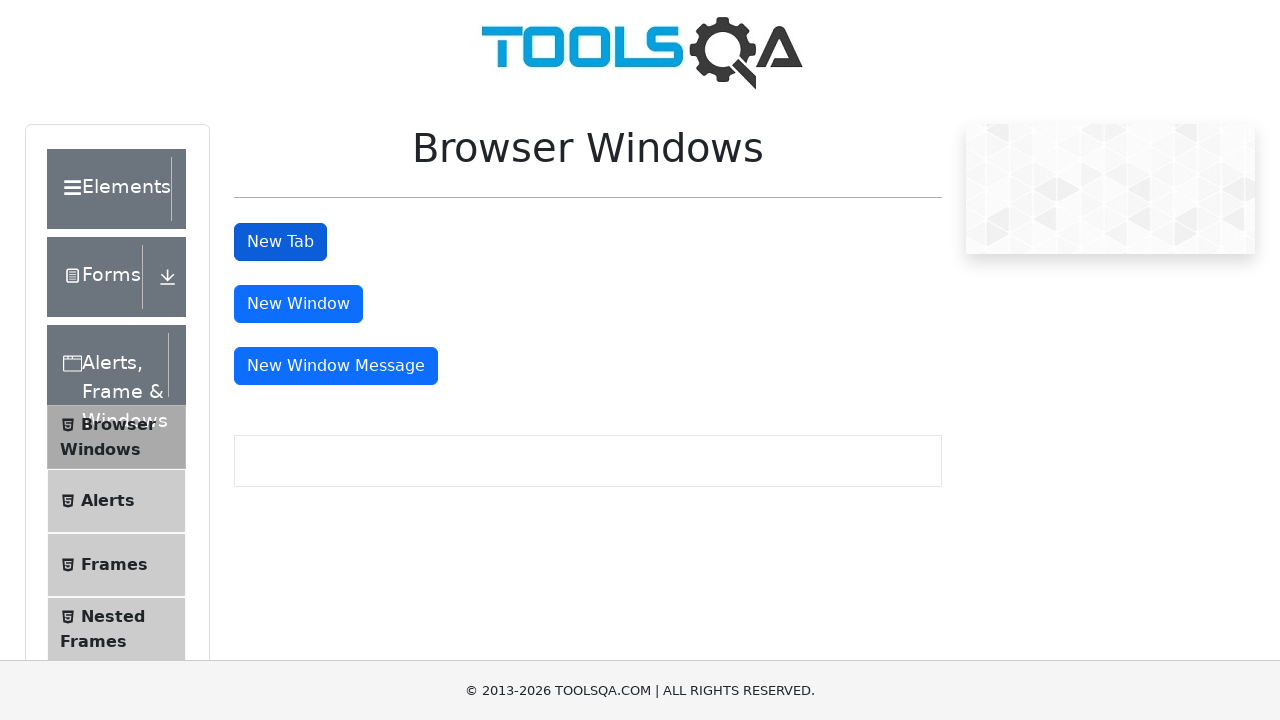

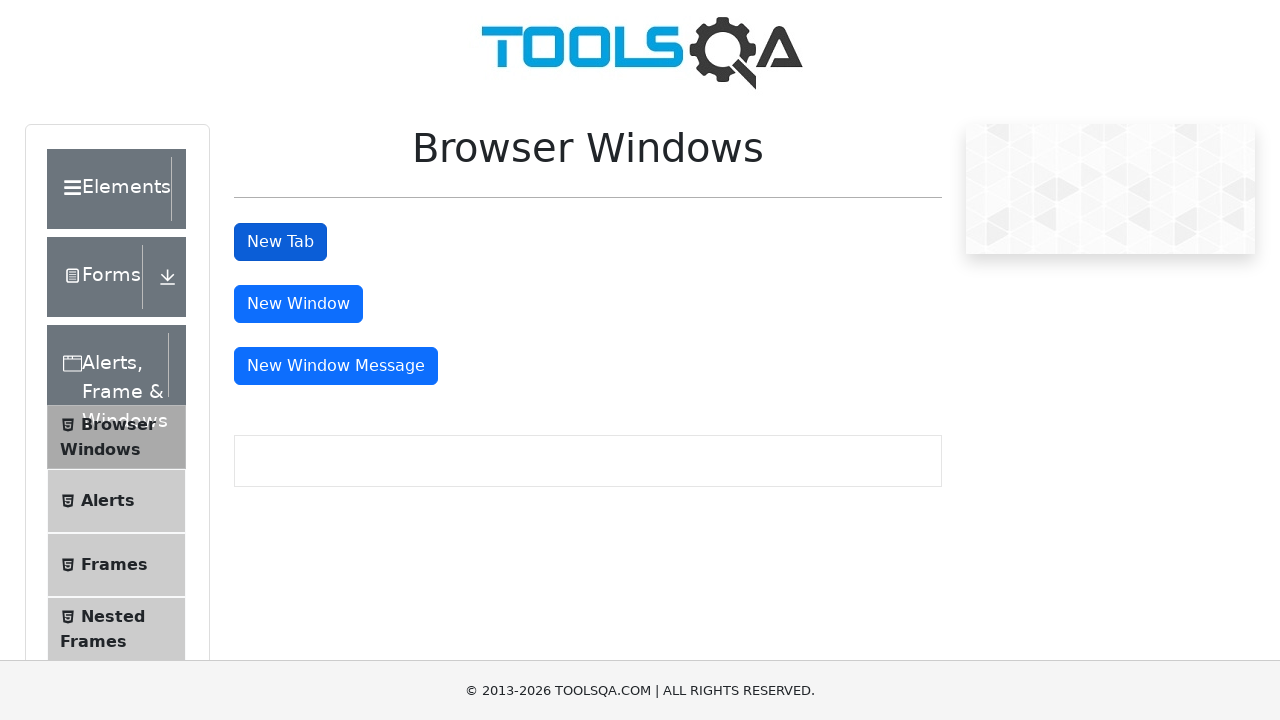